Tests login form with empty username field, verifying username required error message

Starting URL: https://www.saucedemo.com/

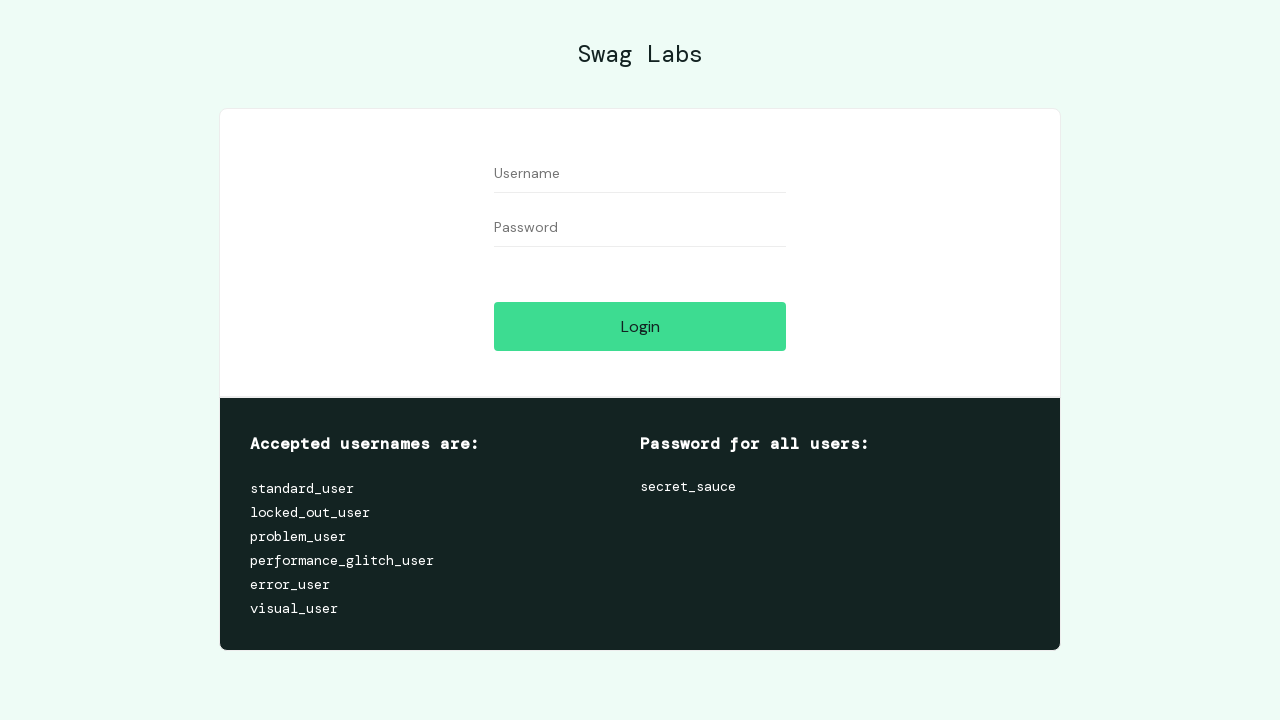

Filled password field with 'secret_sauce', leaving username empty on input#password
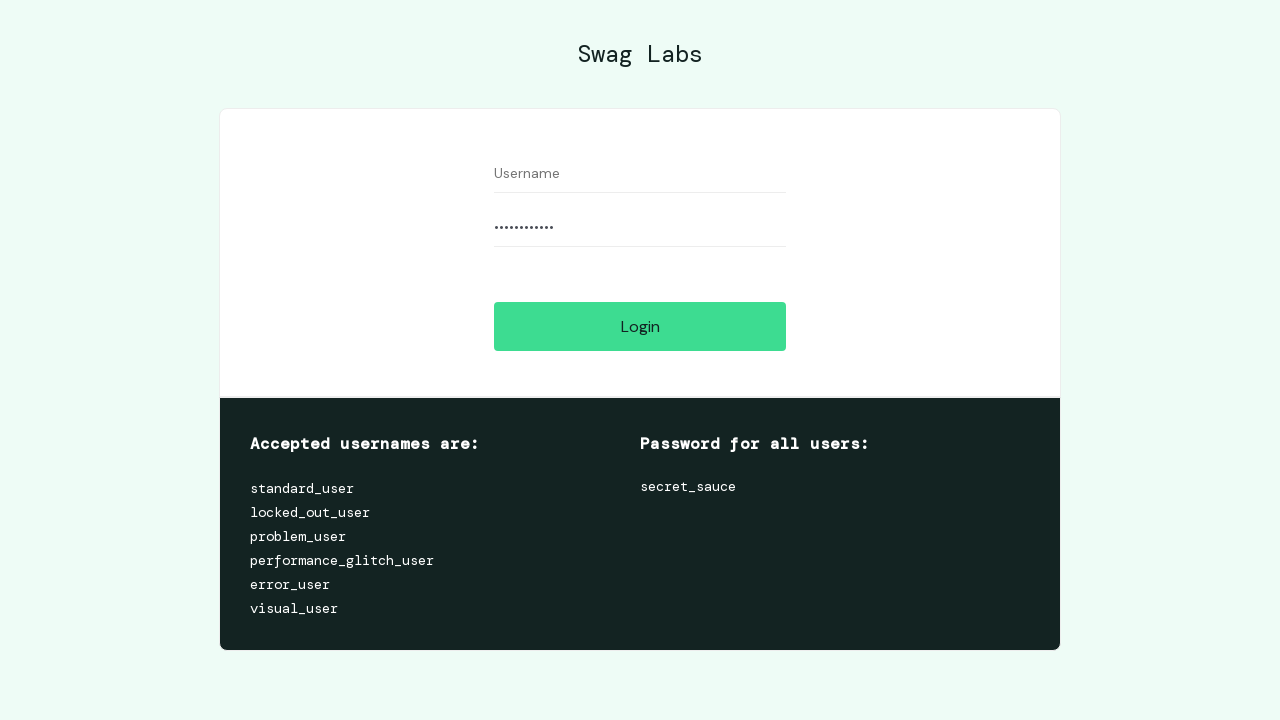

Clicked login button to attempt login with empty username at (640, 326) on input#login-button
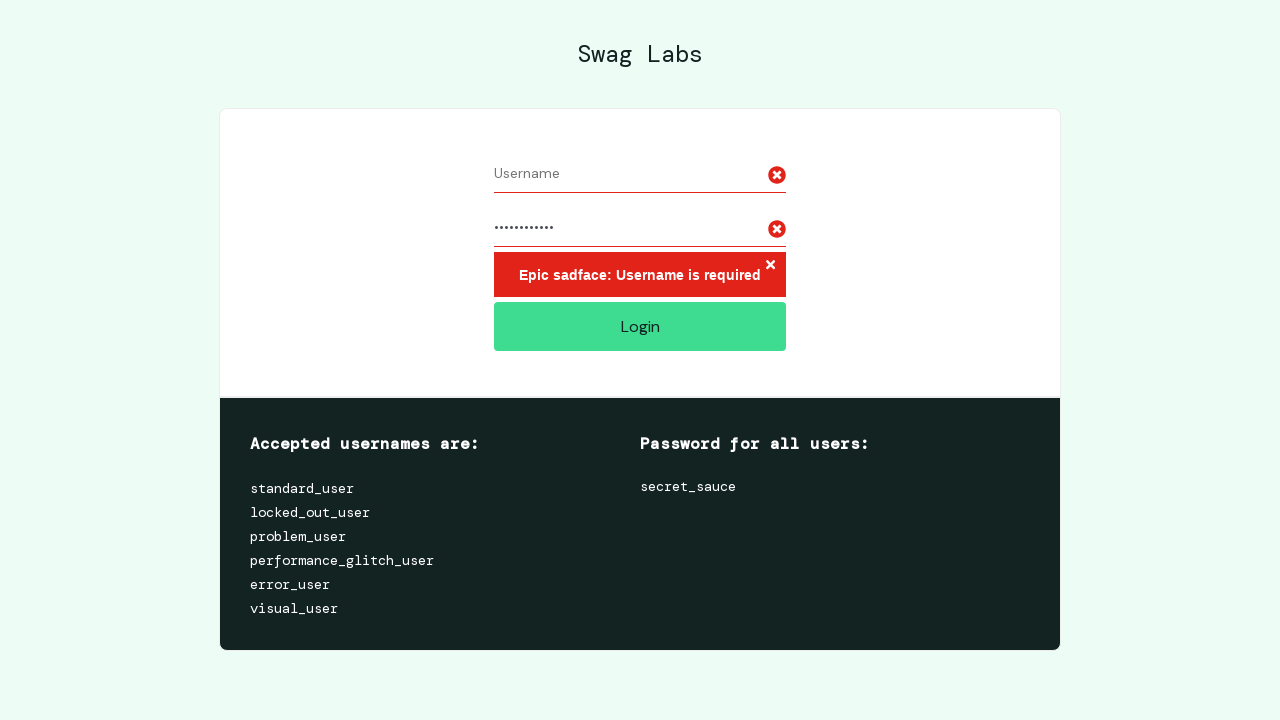

Verified username required error message appeared
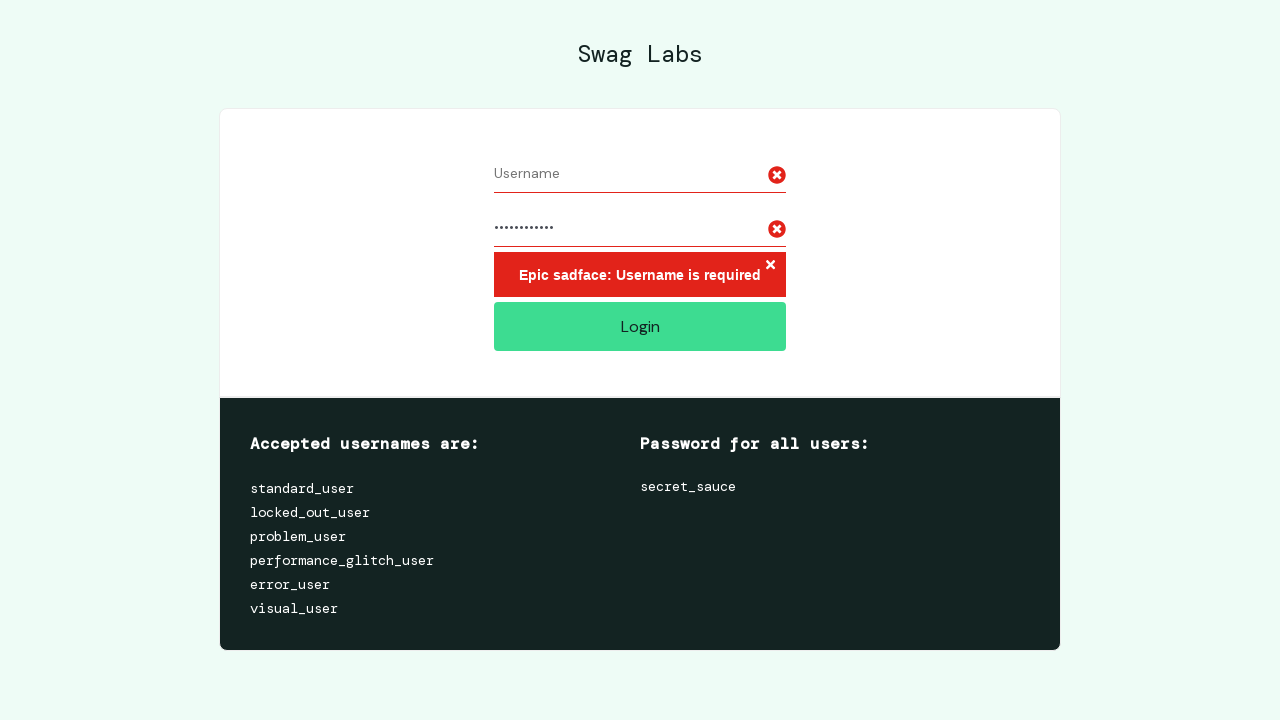

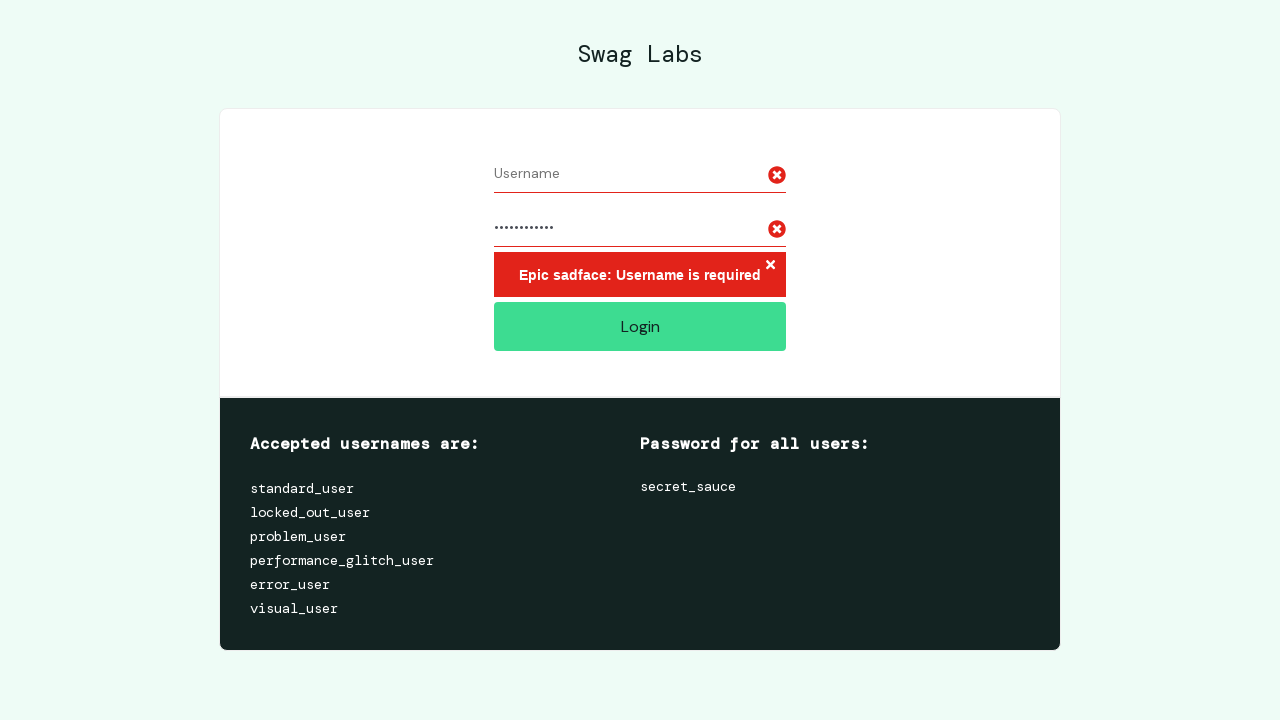